Tests handling of JavaScript confirm dialogs by clicking a button that triggers a confirm alert, accepting it, and verifying the result message.

Starting URL: https://practice.cydeo.com/javascript_alerts

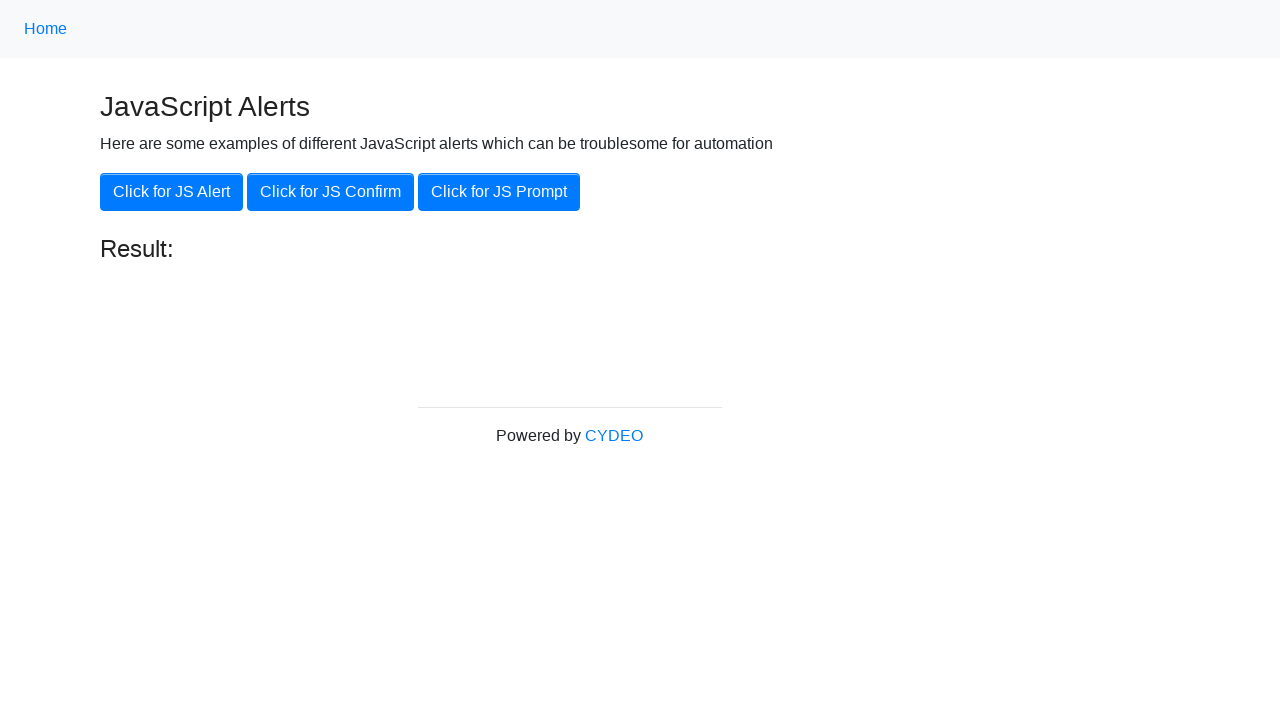

Set up dialog handler to accept confirm dialogs
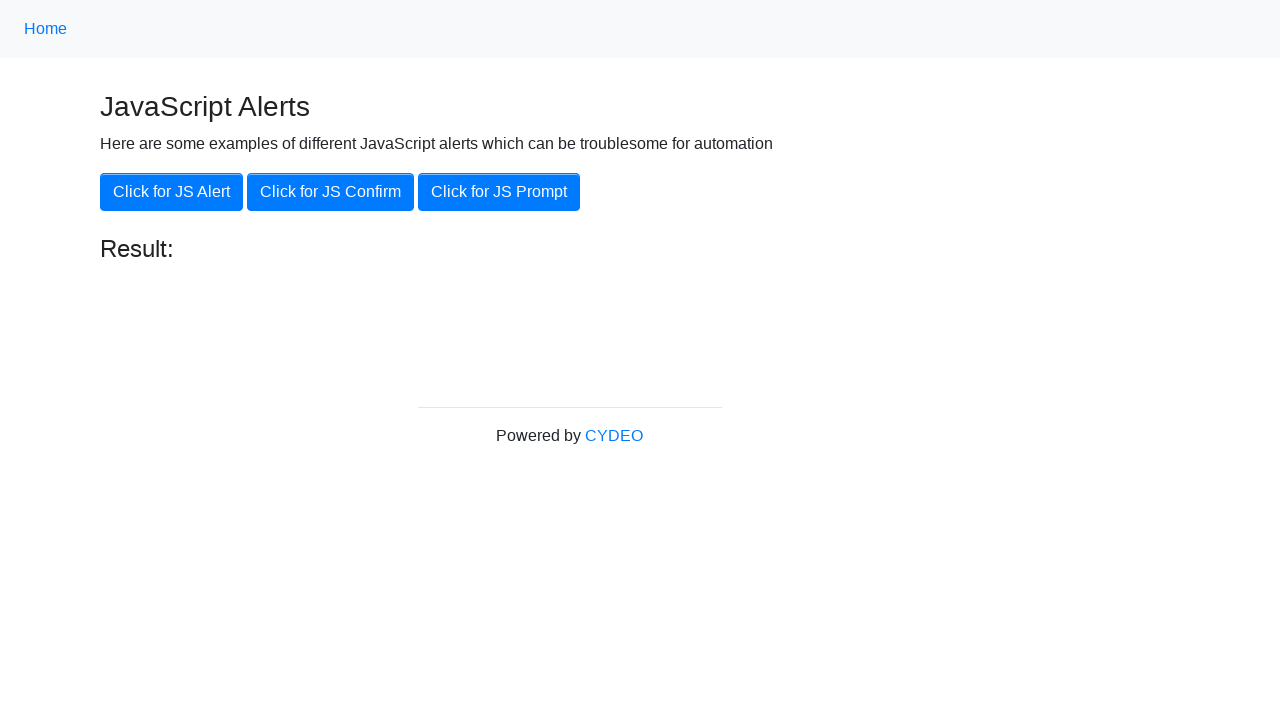

Clicked button to trigger JavaScript confirm dialog at (330, 192) on xpath=//button[@onclick='jsConfirm()']
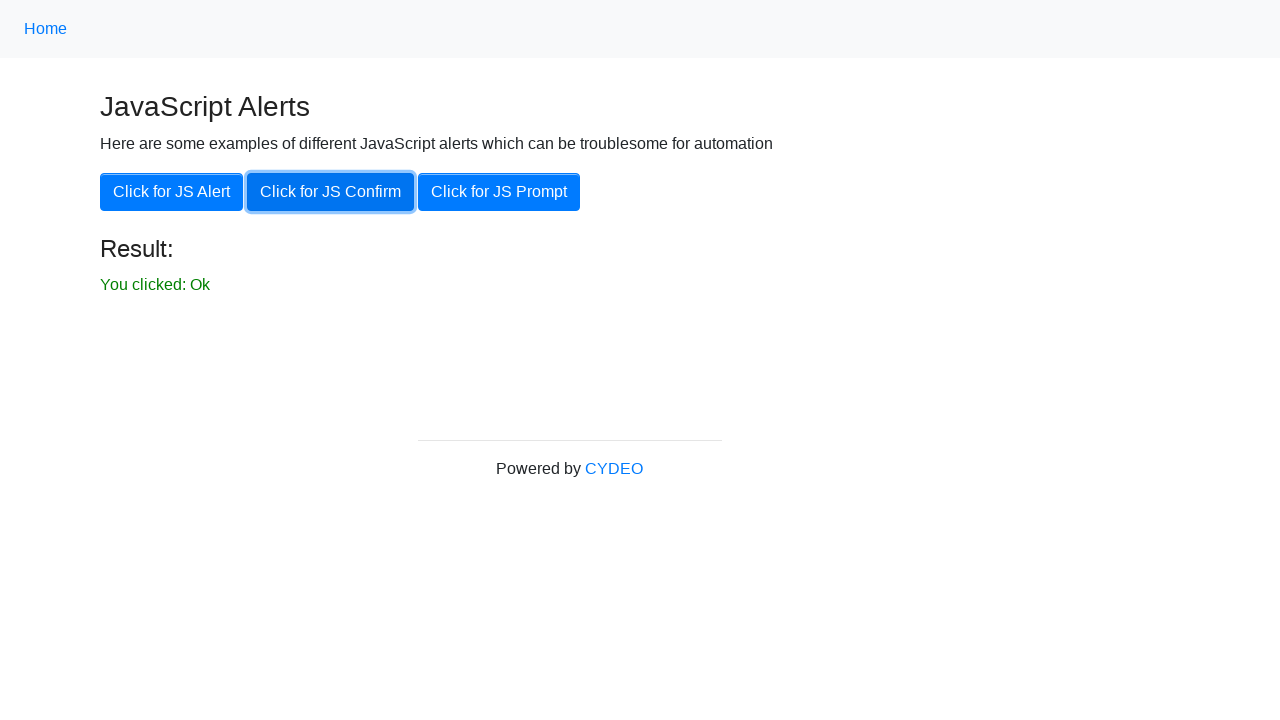

Verified result message 'You clicked: Ok' is displayed
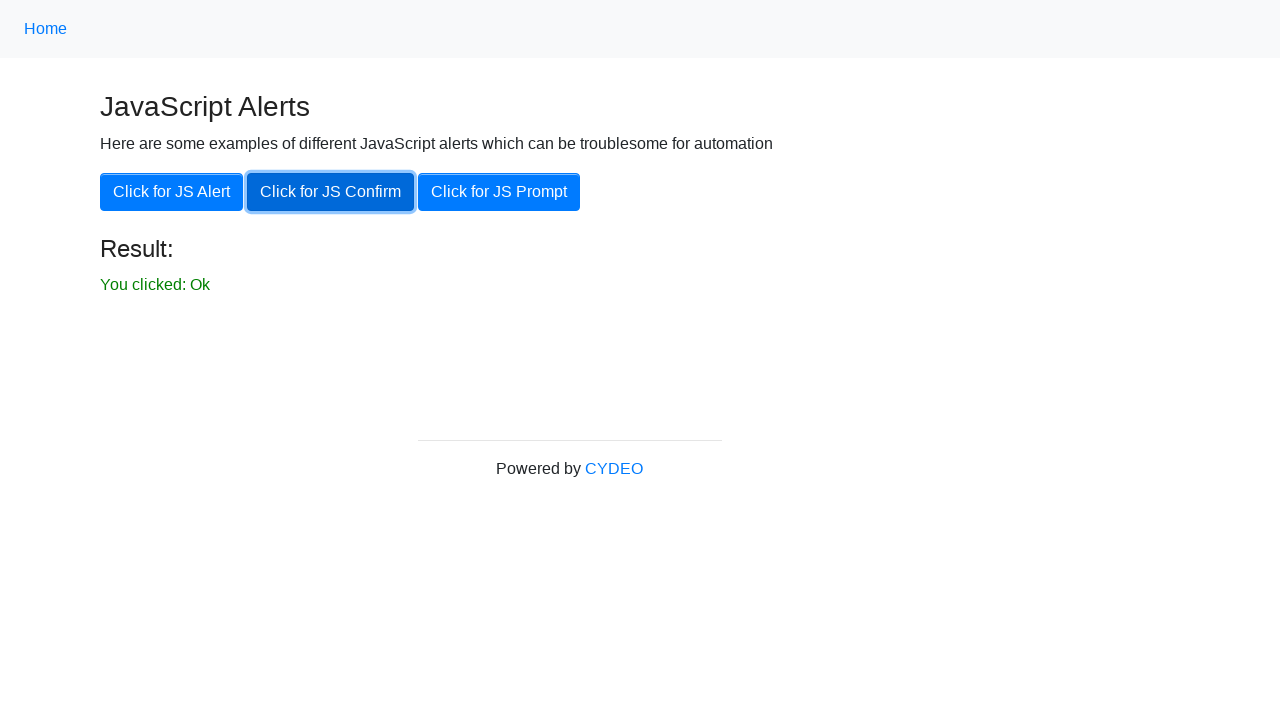

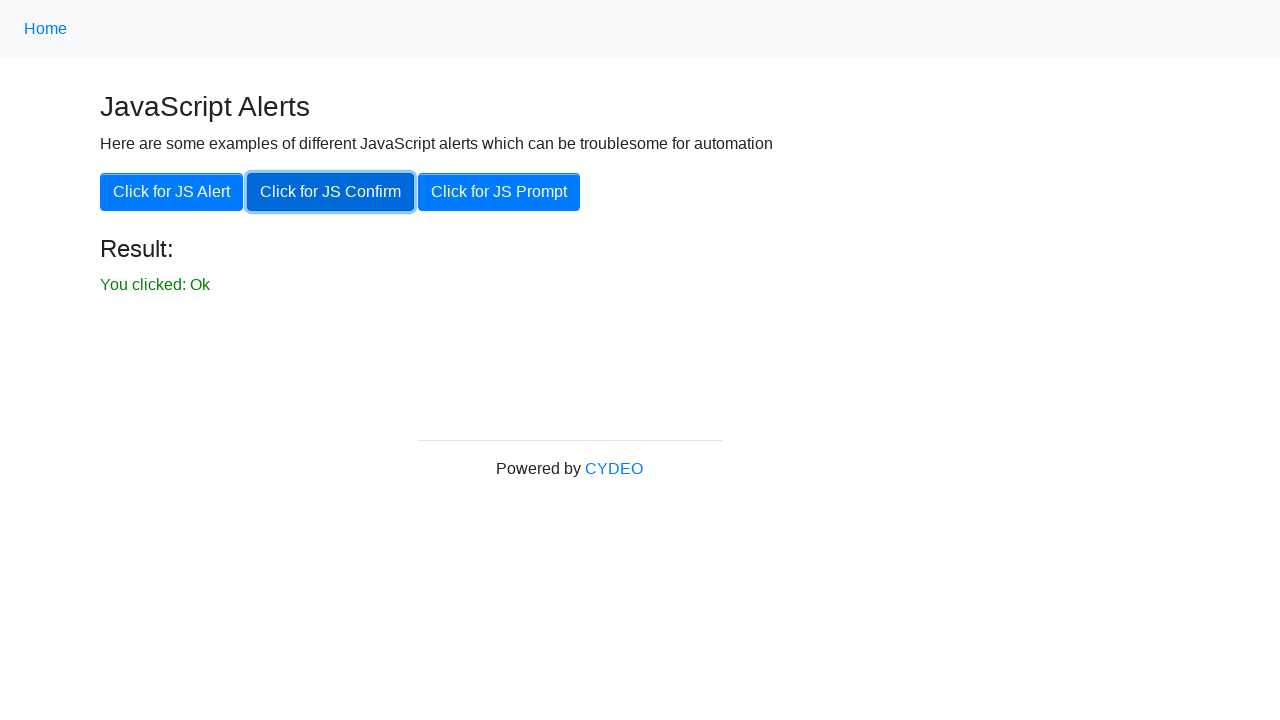